Navigates to Cart page and tests the email subscription feature, verifying the success message

Starting URL: https://automationexercise.com

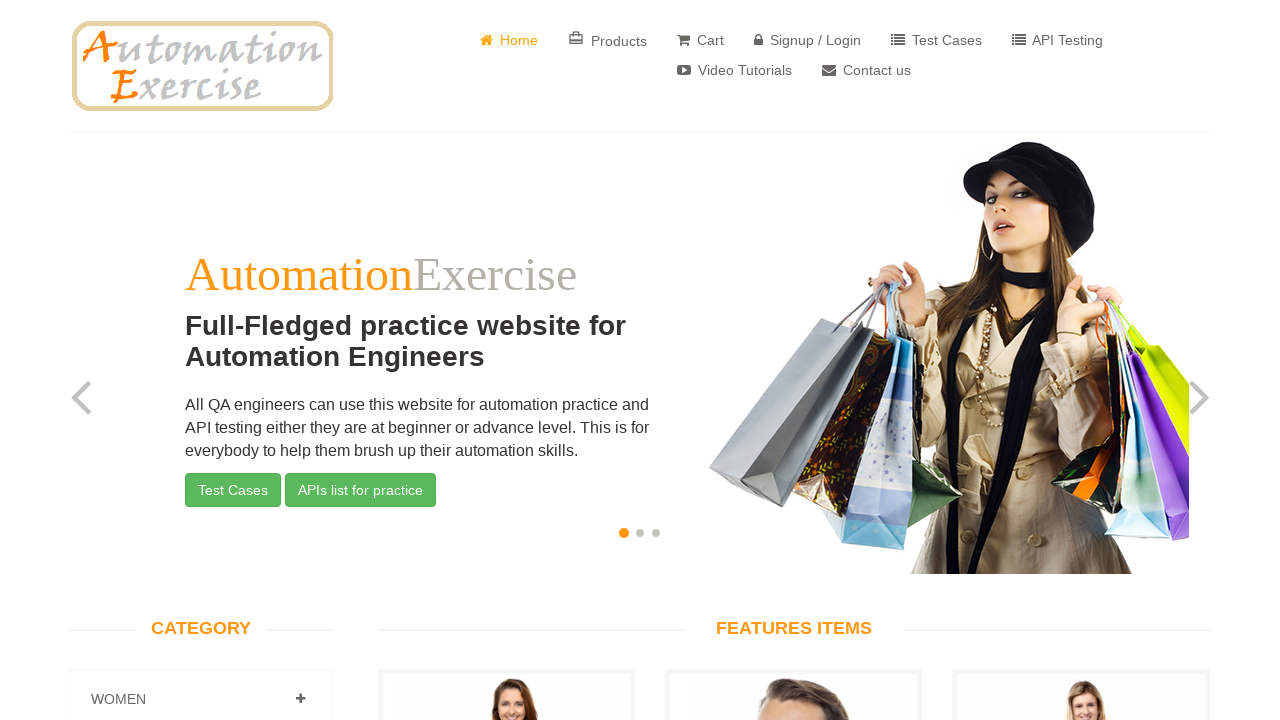

Clicked Cart link to navigate to cart page at (700, 40) on a:has-text(' Cart')
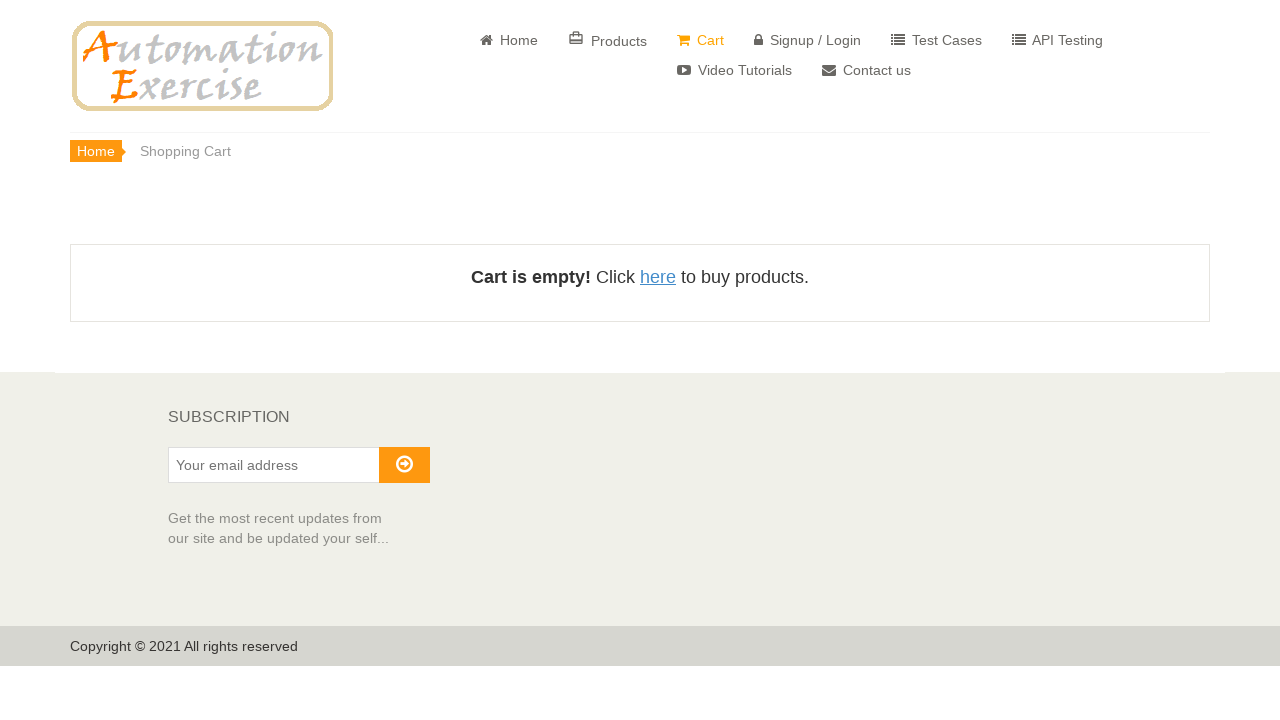

Cart page loaded successfully
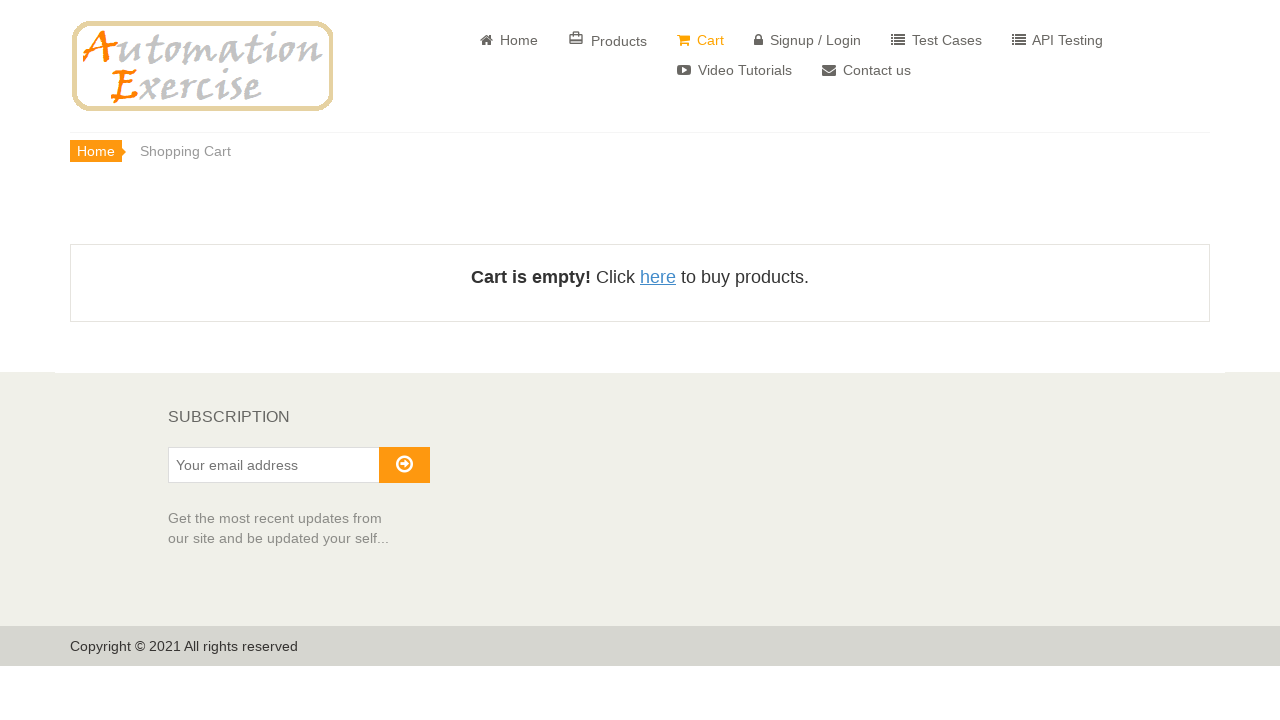

Subscription section is visible on cart page
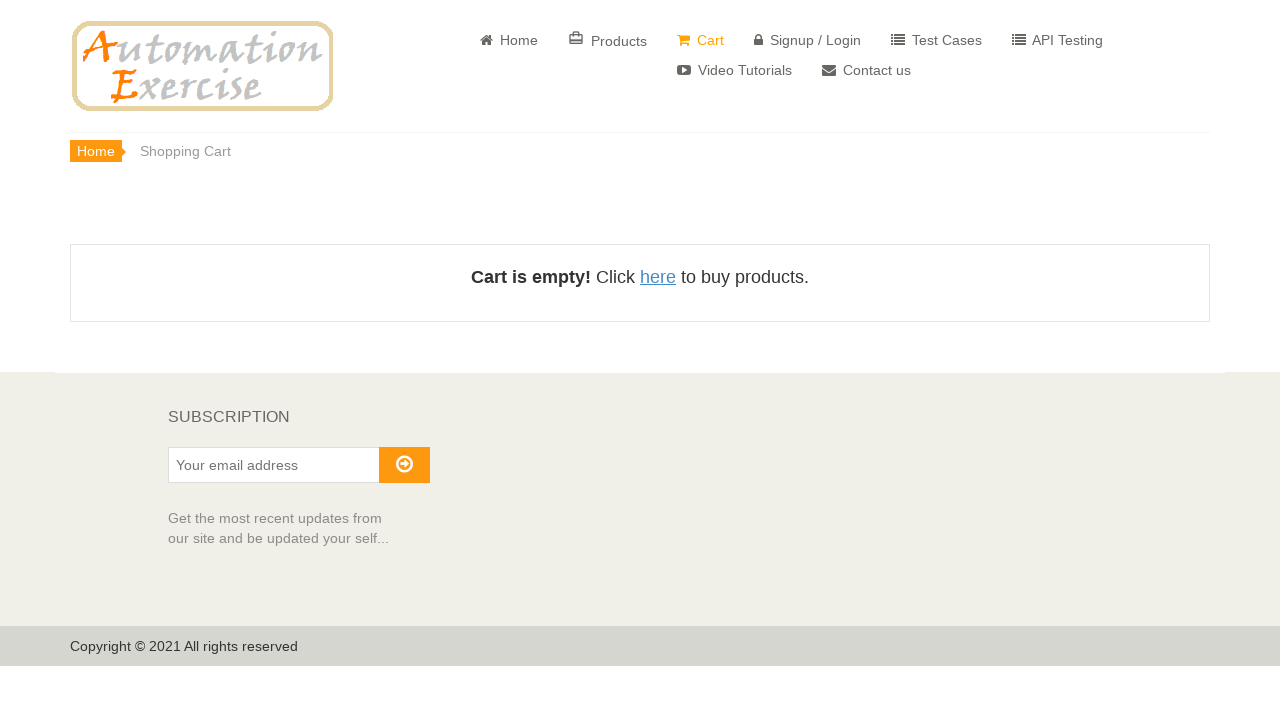

Filled email field with 'cart_subscriber@example.com' on input#susbscribe_email
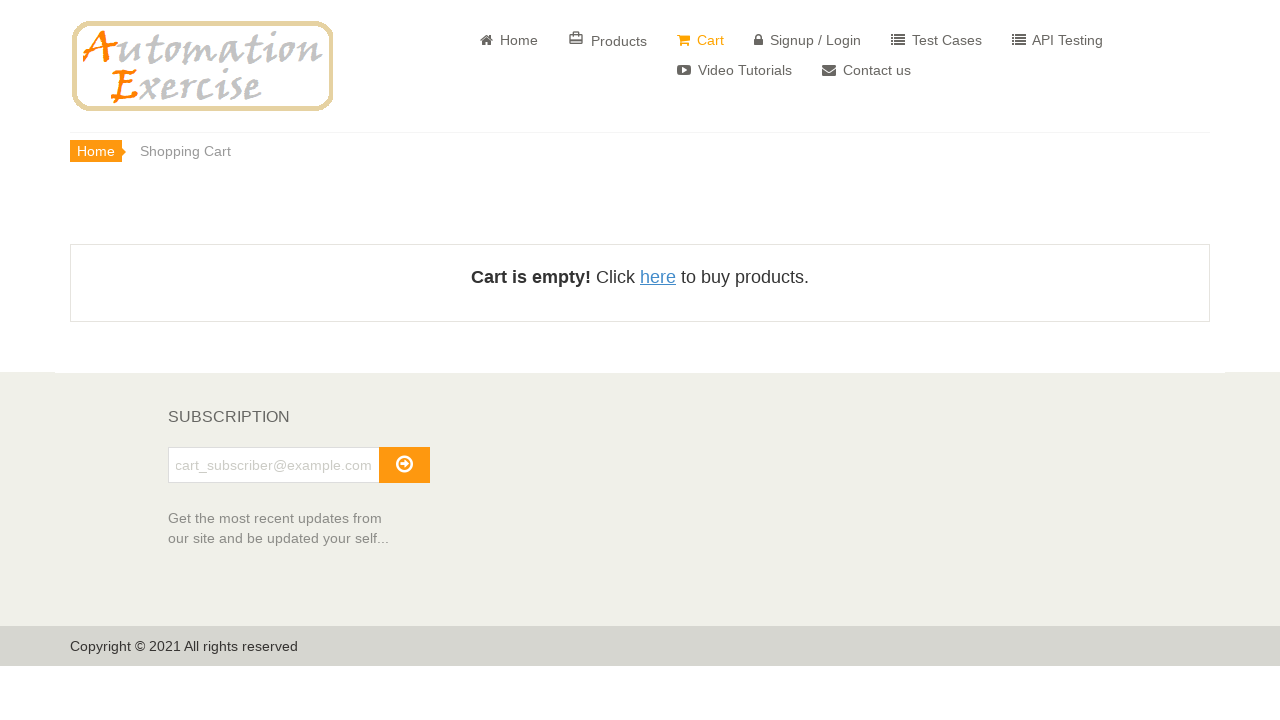

Clicked subscribe button at (404, 465) on button#subscribe
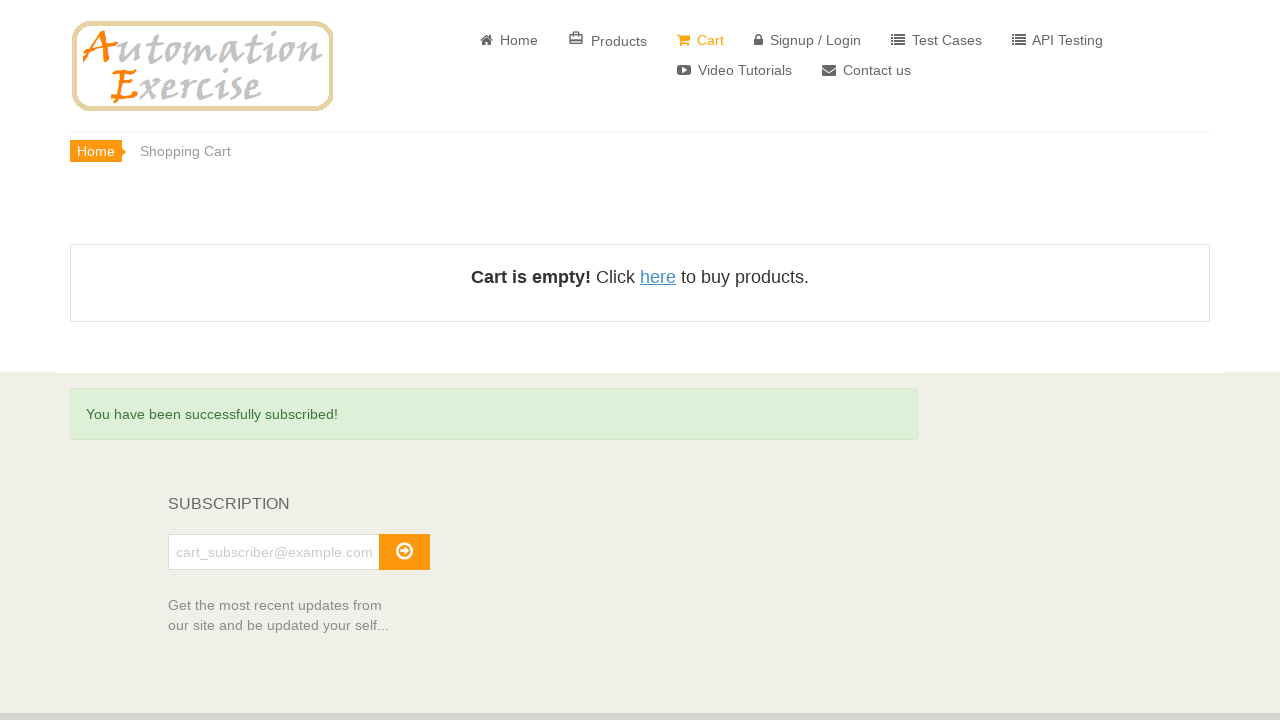

Success message 'You have been successfully subscribed!' is displayed
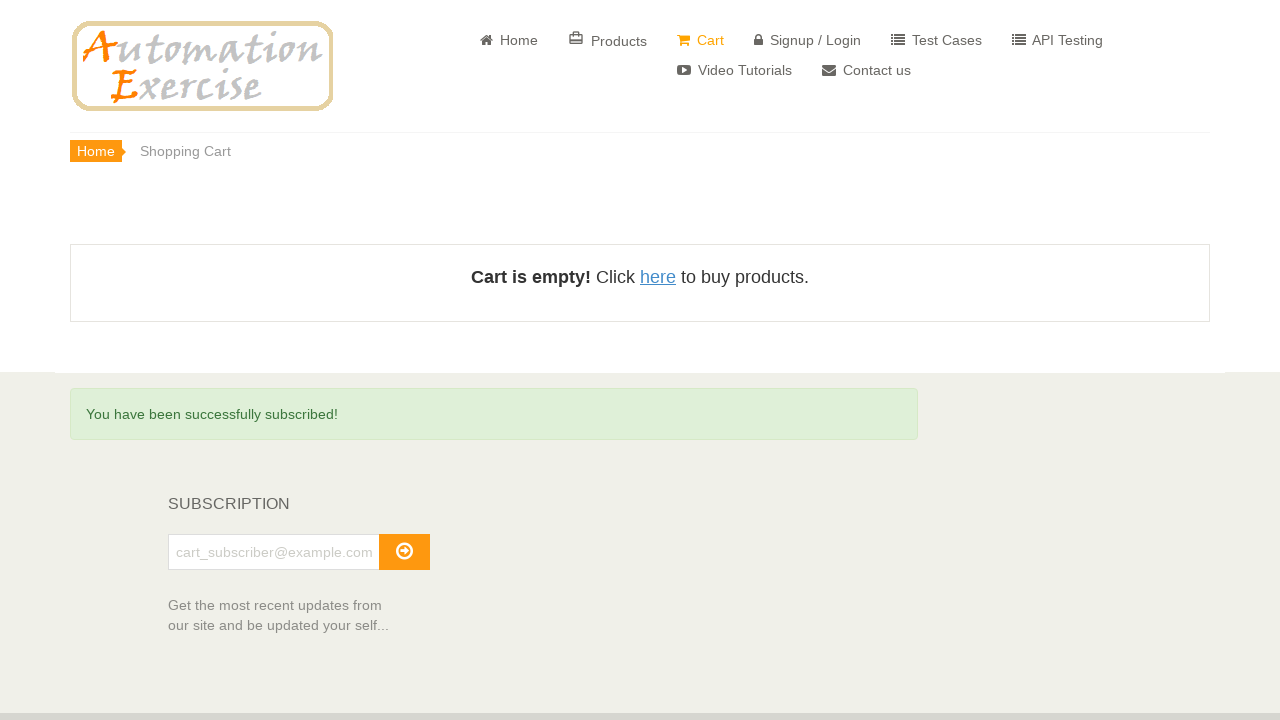

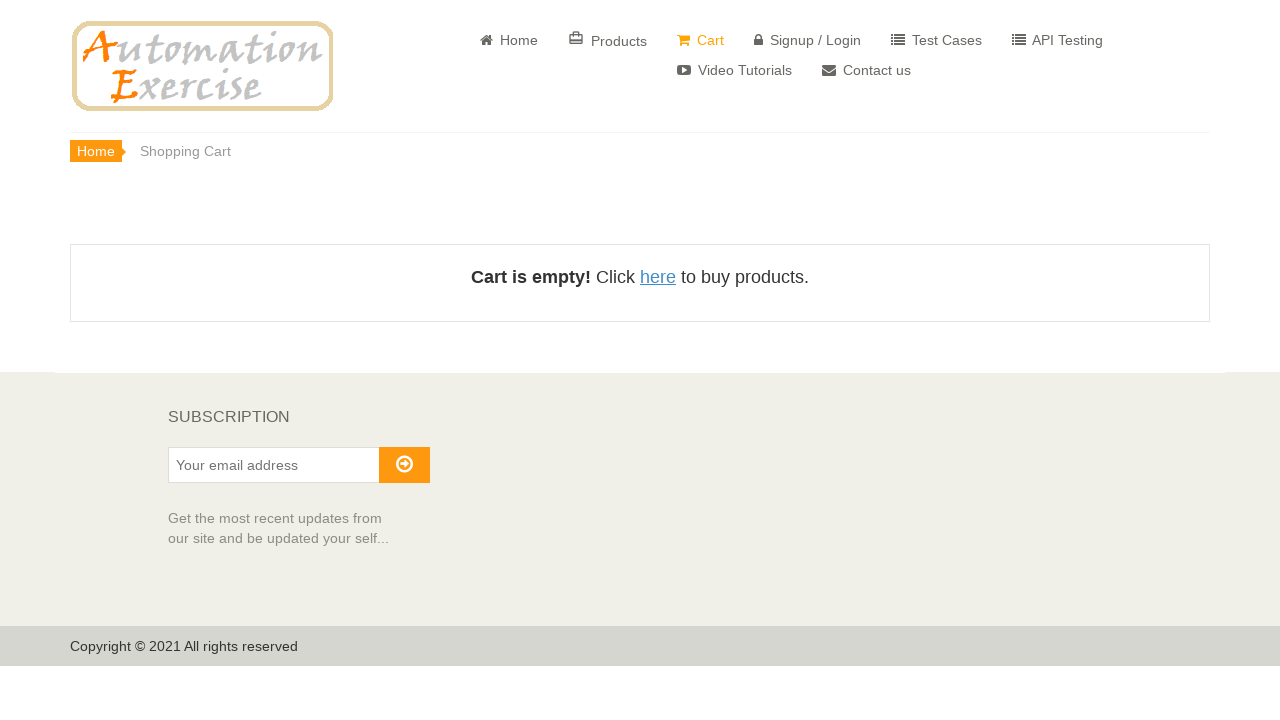